Fills out a Bootstrap example checkout form with billing address, shipping information, and credit card payment details, then submits the form.

Starting URL: https://getbootstrap.com/docs/4.0/examples/checkout/

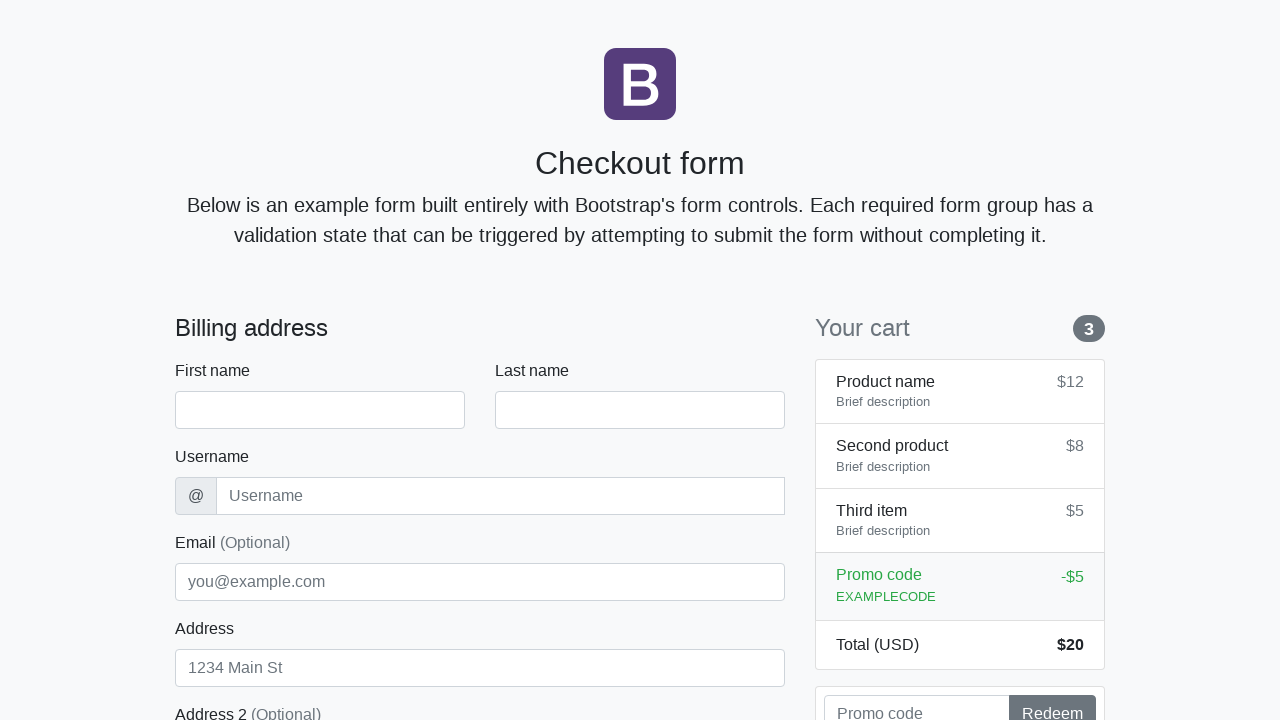

Waited for checkout form to load
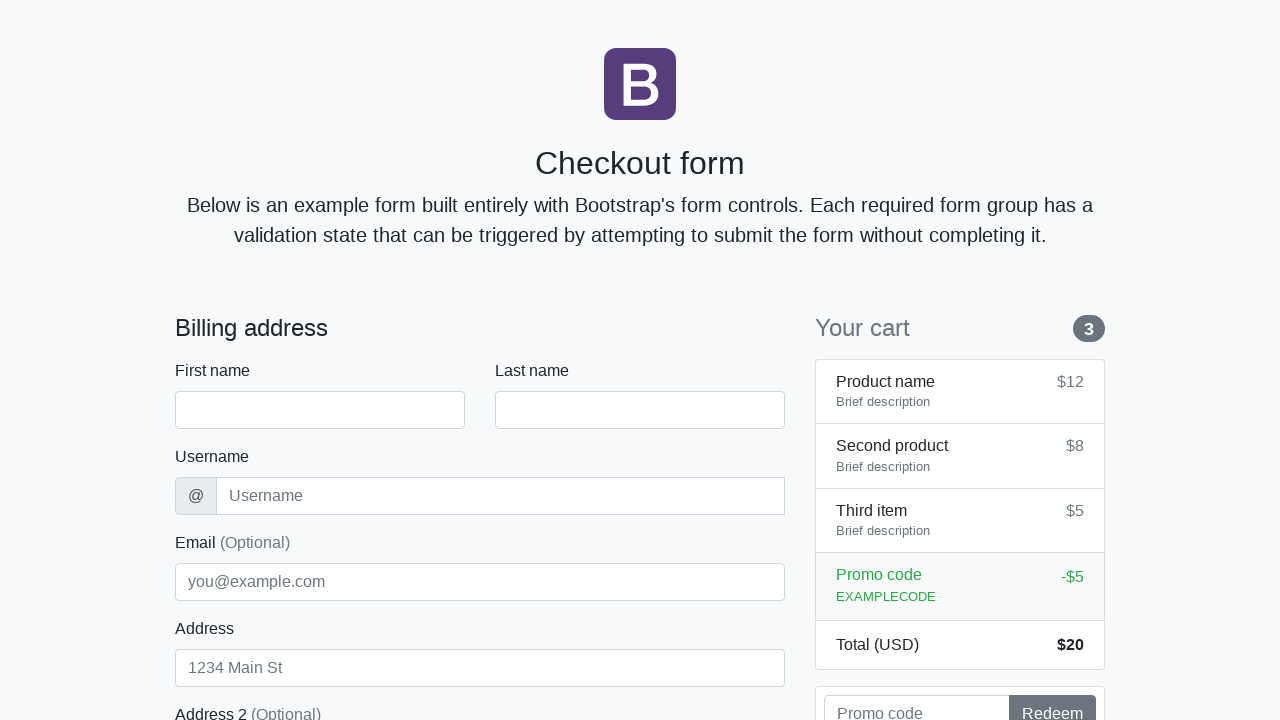

Filled first name field with 'Marcus' on #firstName
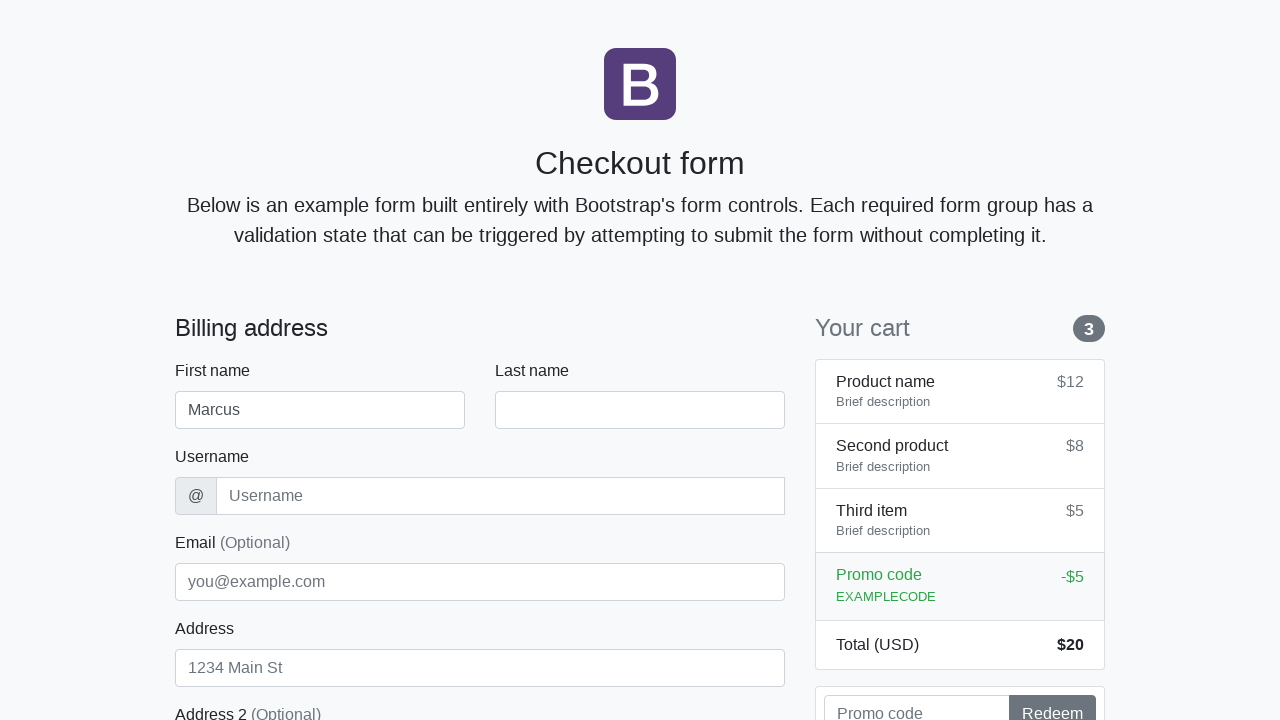

Filled last name field with 'Thompson' on #lastName
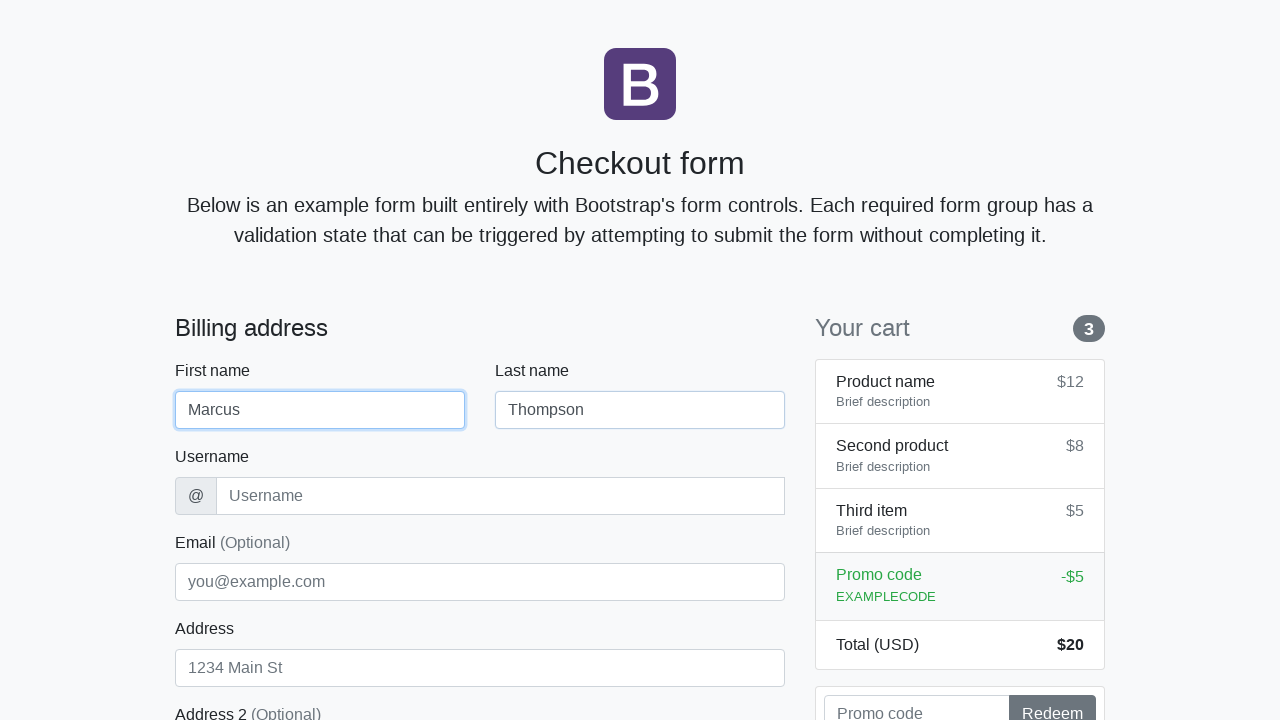

Filled username field with 'mthompson2024' on #username
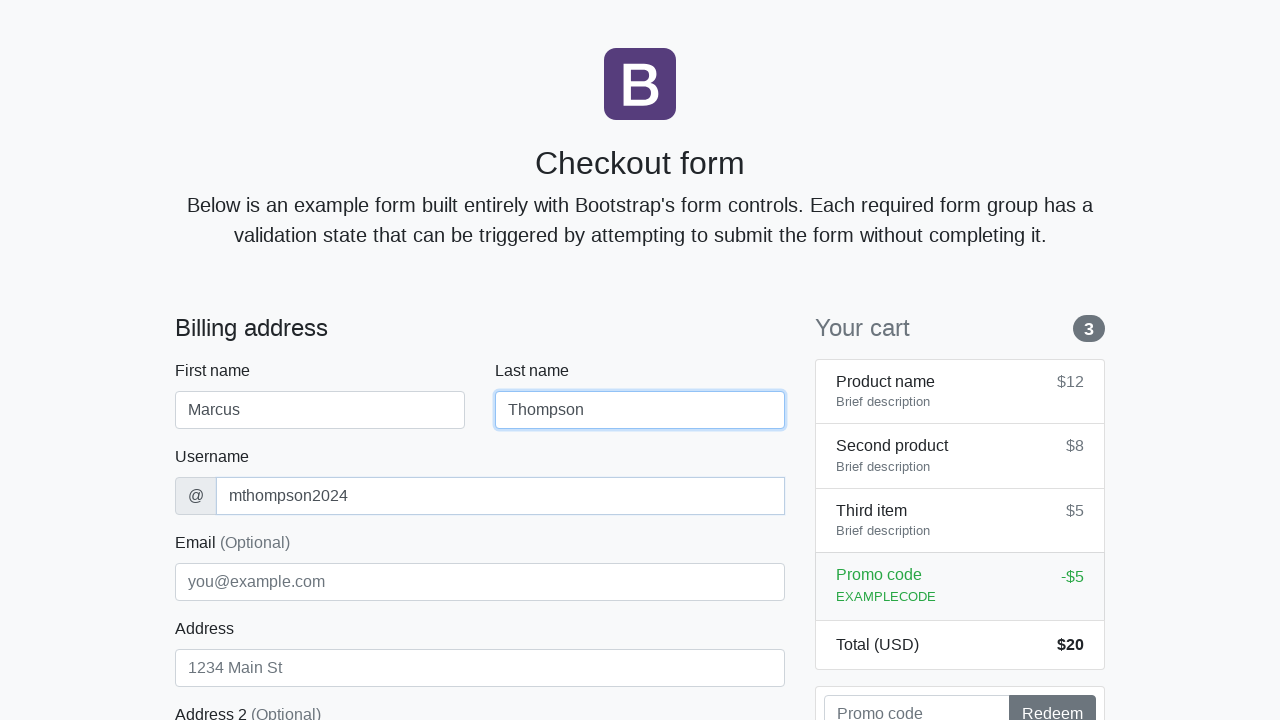

Filled address field with '742 Oak Avenue' on #address
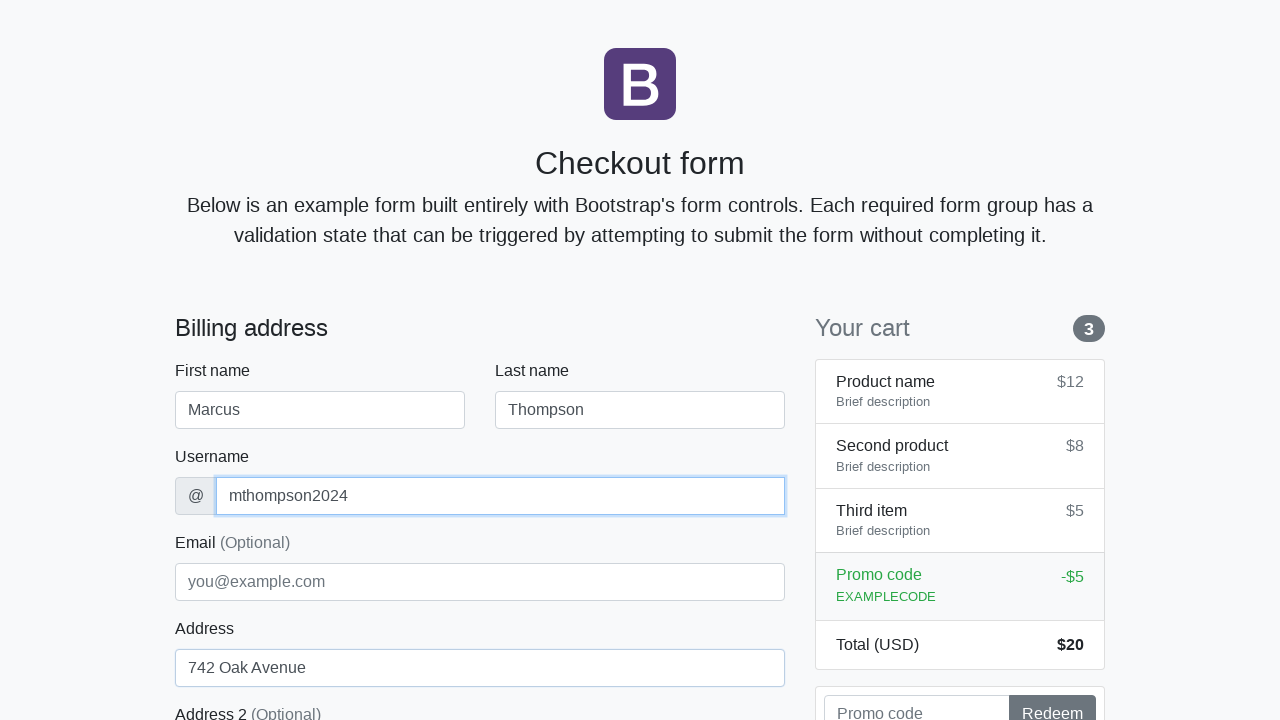

Filled email field with 'marcus.thompson@example.com' on #email
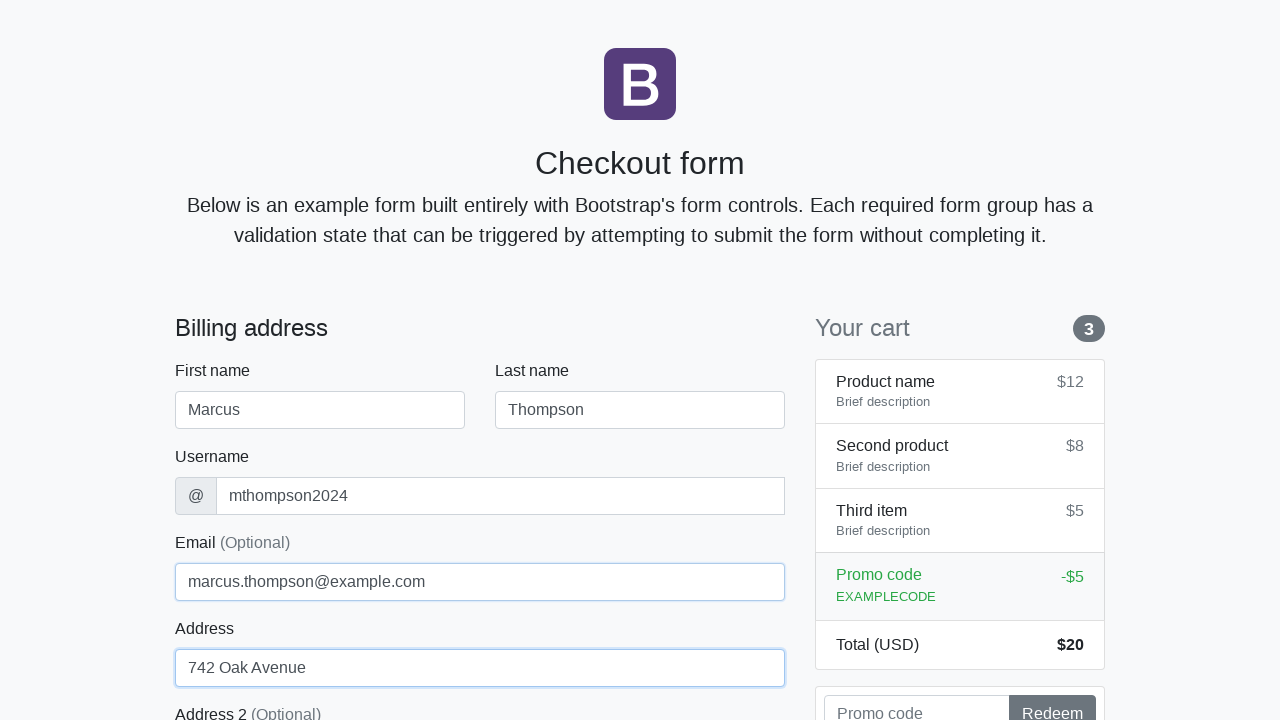

Selected 'United States' from country dropdown on #country
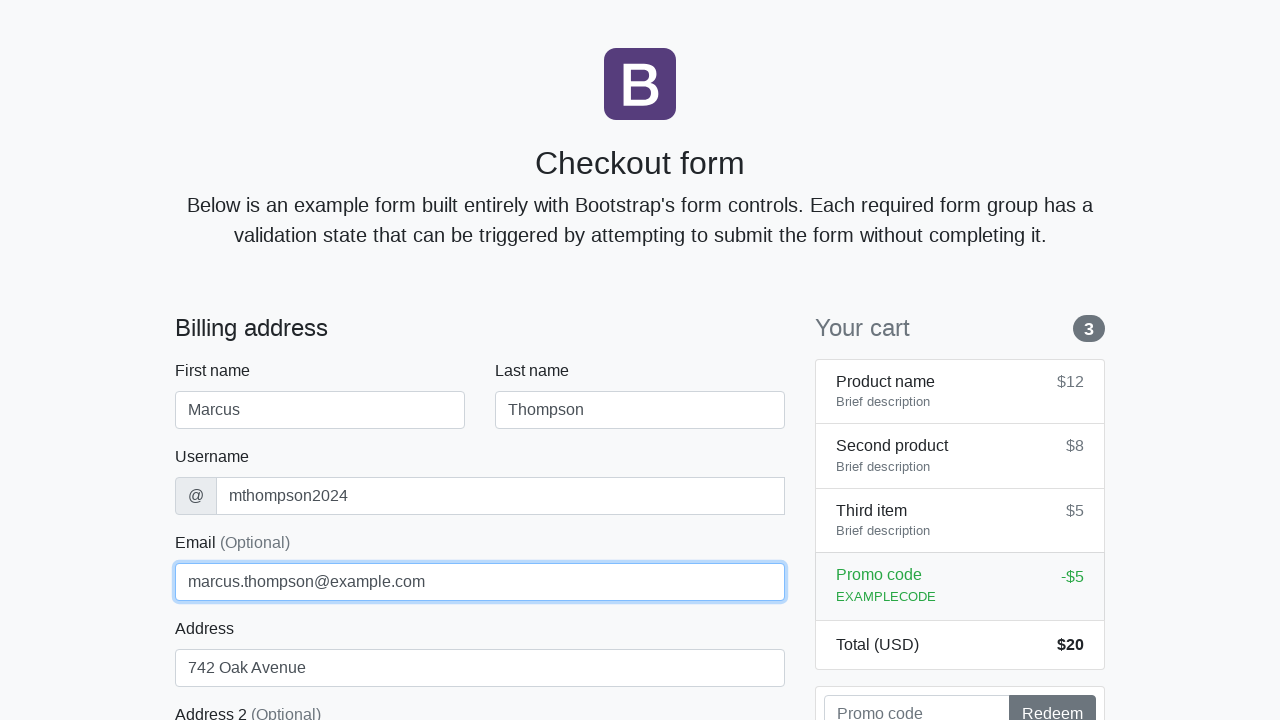

Selected 'California' from state dropdown on #state
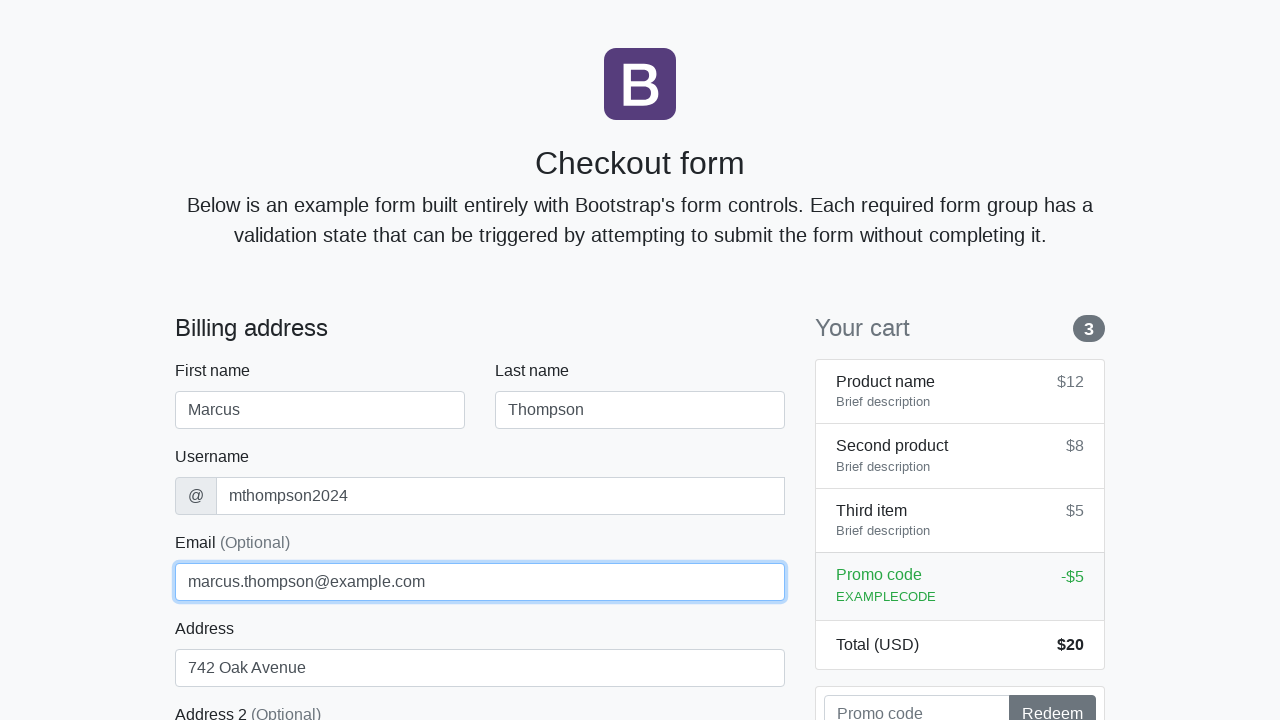

Filled zip code field with '90210' on #zip
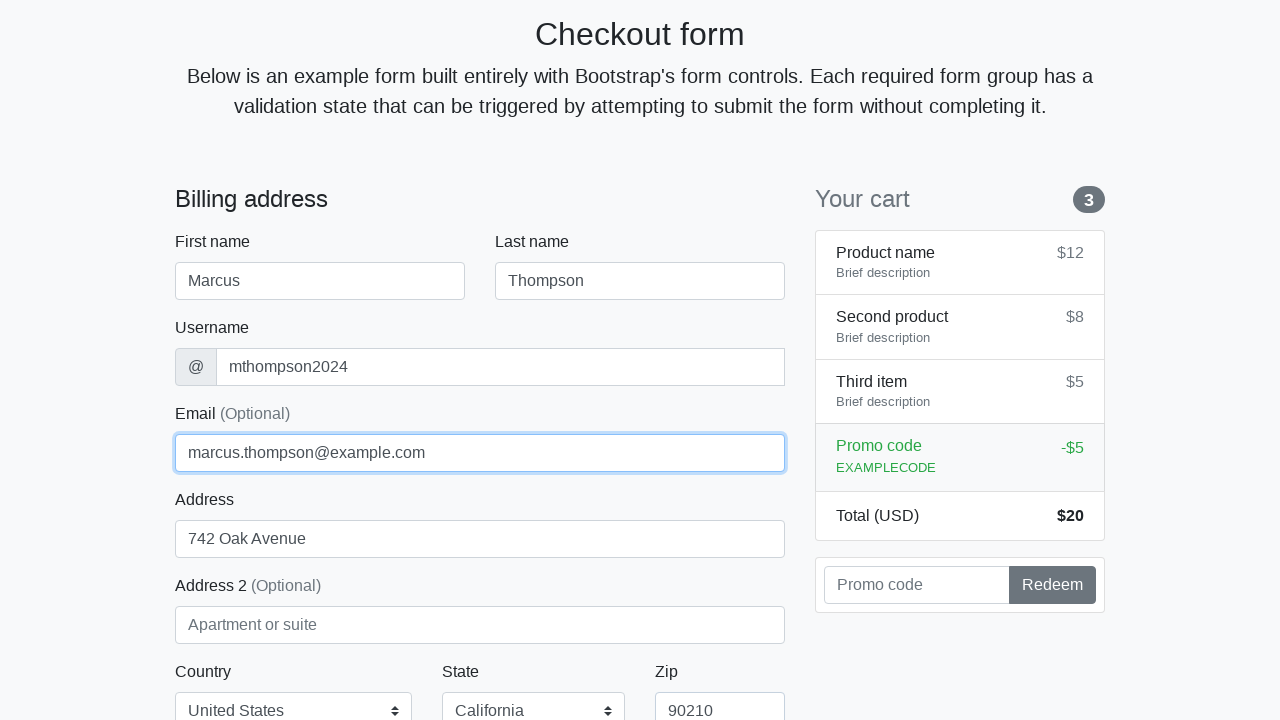

Filled credit card name field with 'Marcus Thompson' on #cc-name
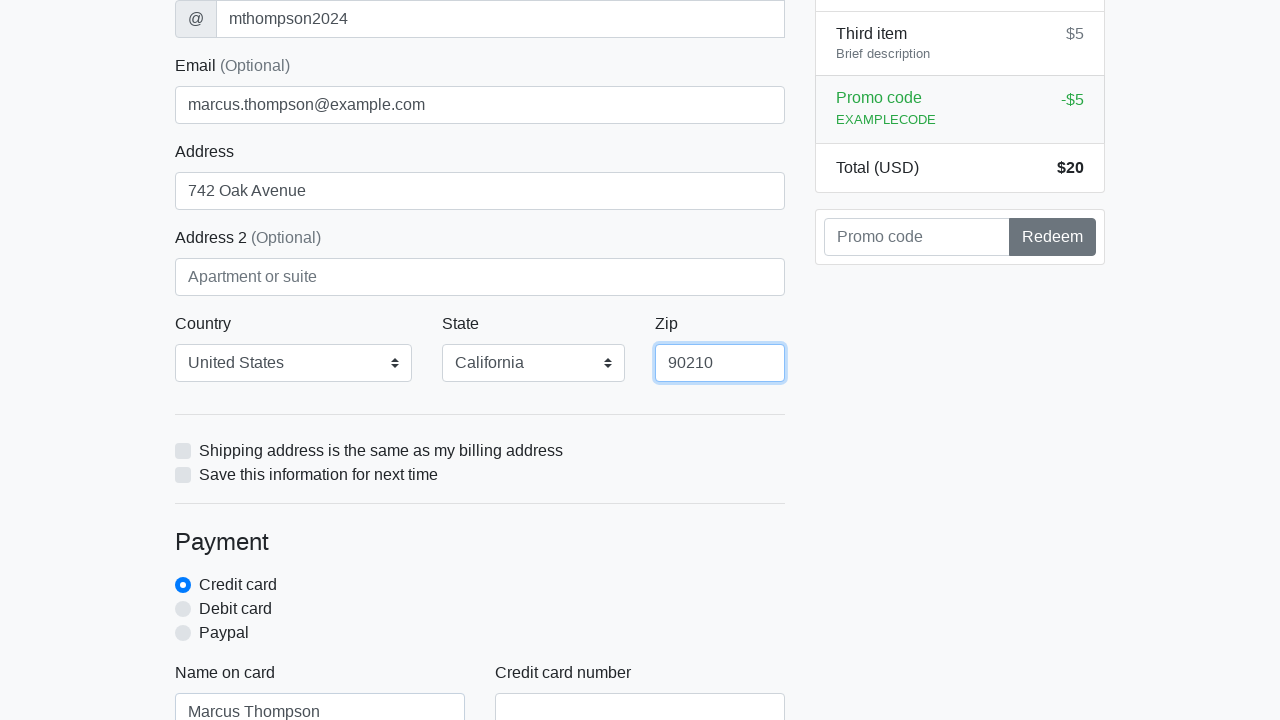

Filled credit card number field with '4532015112830366' on #cc-number
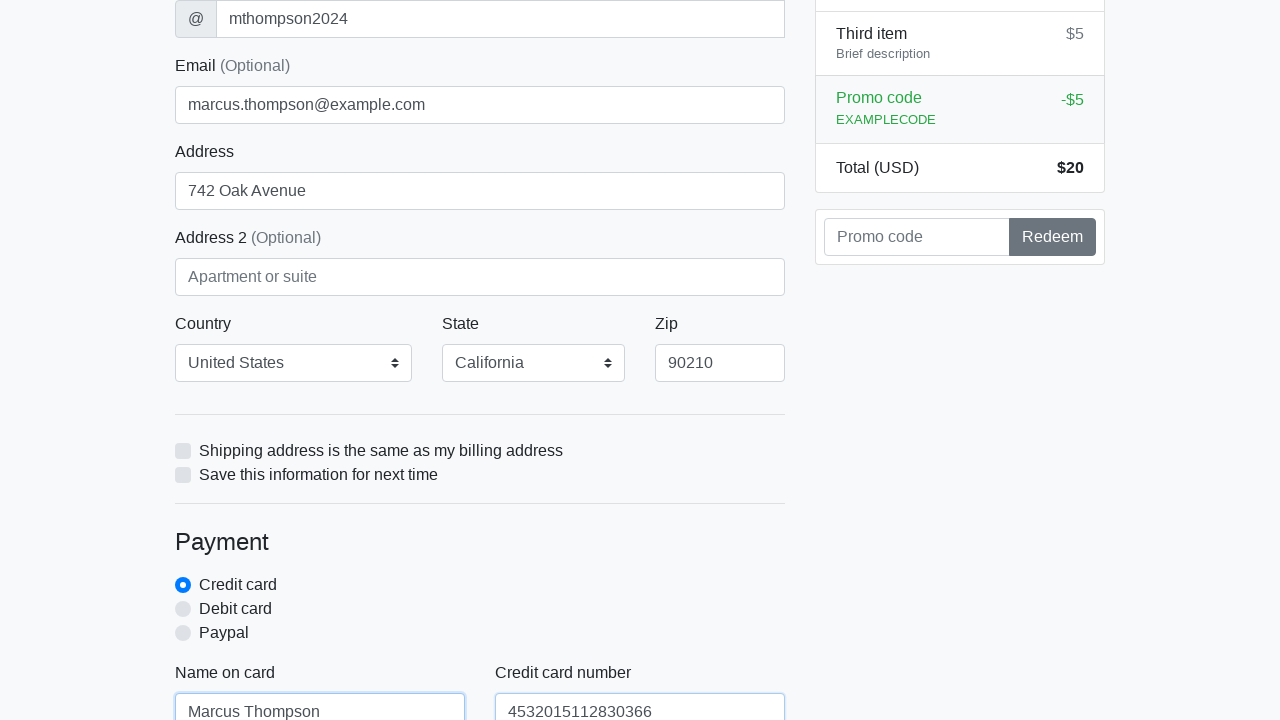

Filled credit card expiration field with '12/2025' on #cc-expiration
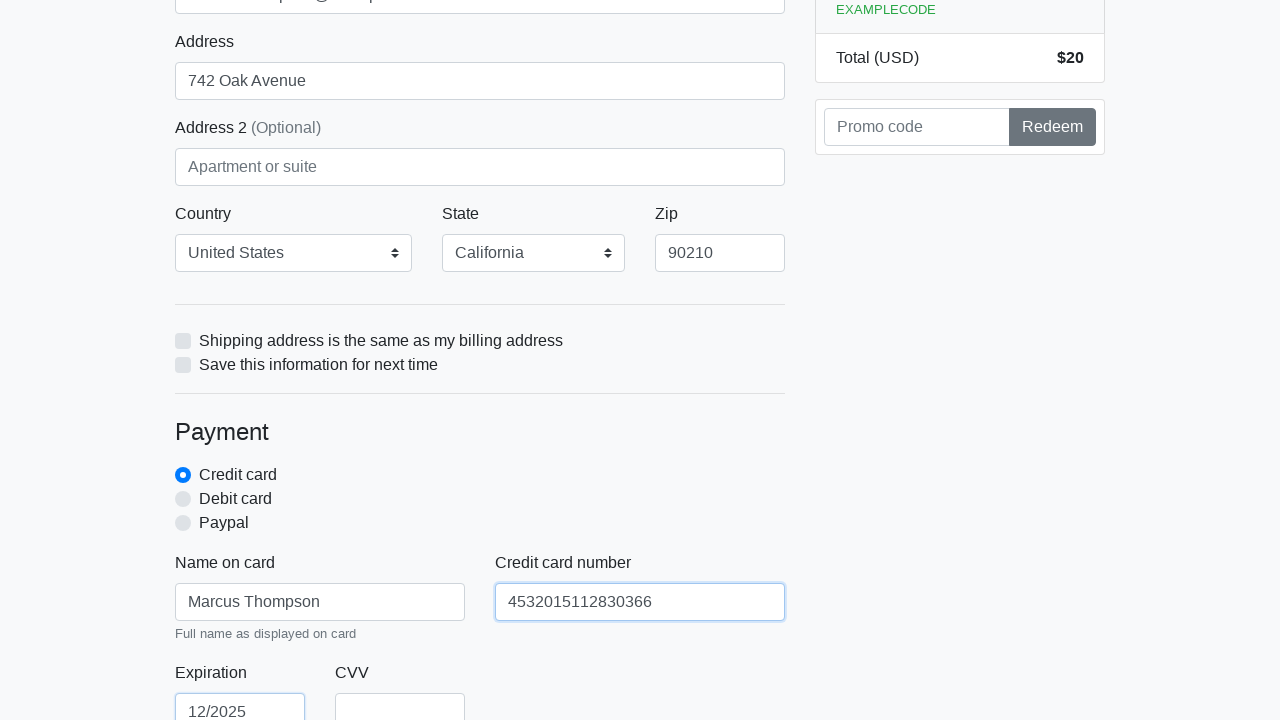

Filled credit card CVV field with '456' on #cc-cvv
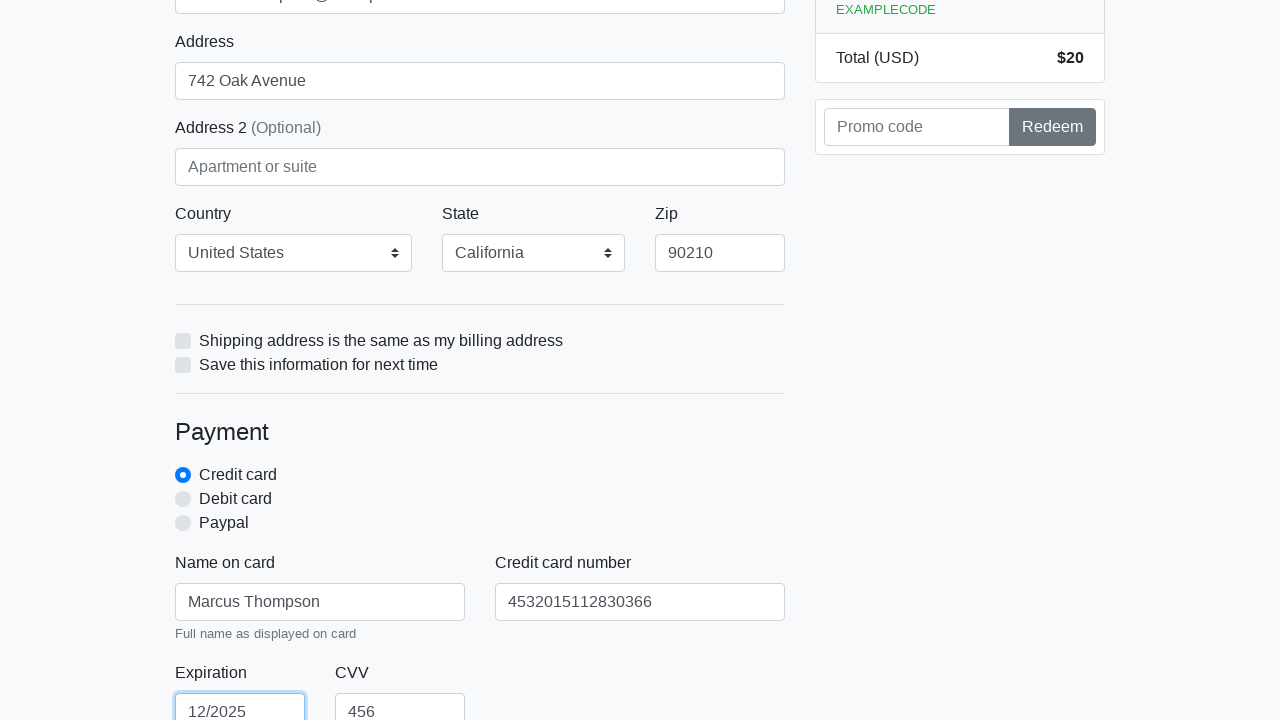

Clicked form submit button to complete checkout at (480, 500) on xpath=/html/body/div/div[2]/div[2]/form/button
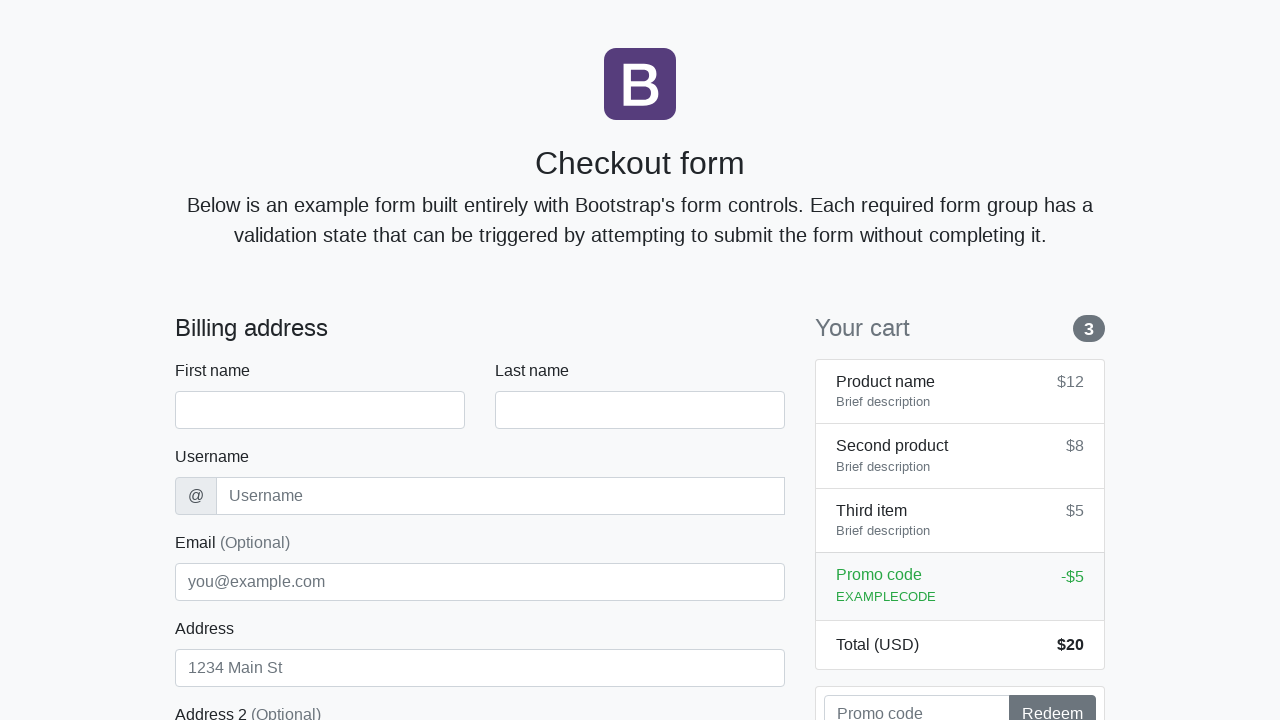

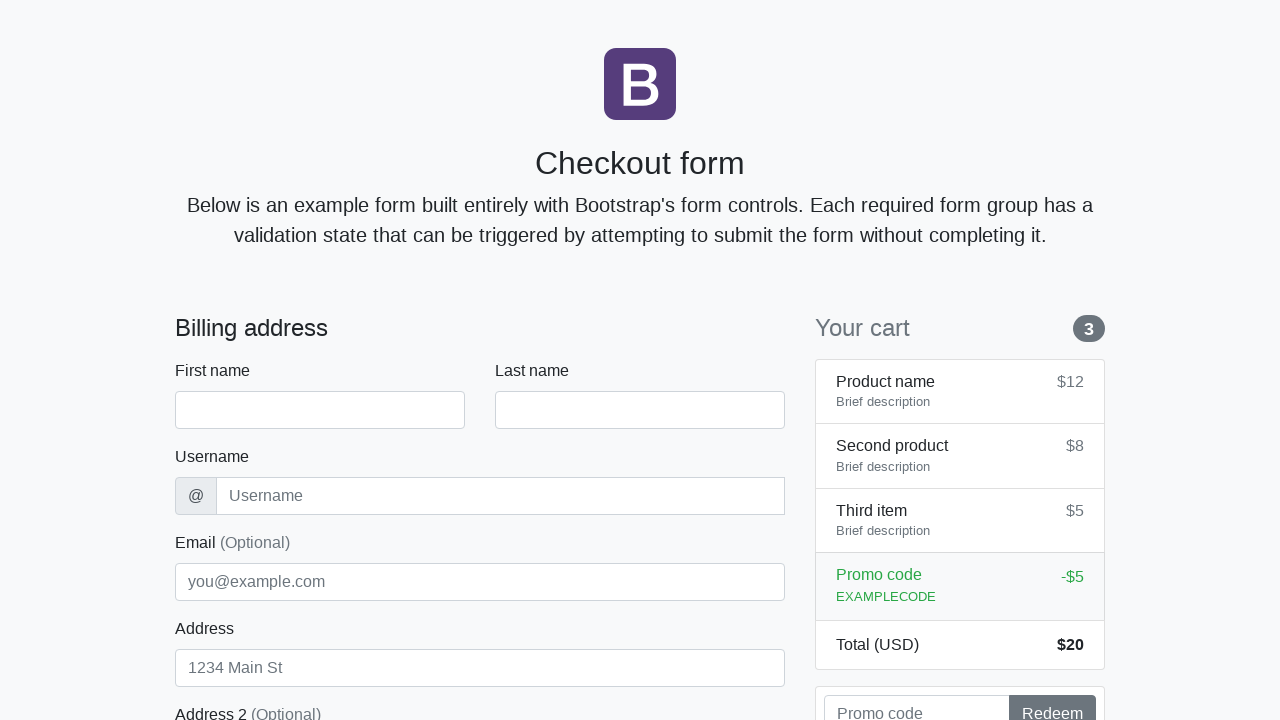